Tests the search functionality on Python.org by entering a search query and submitting it

Starting URL: http://www.python.org

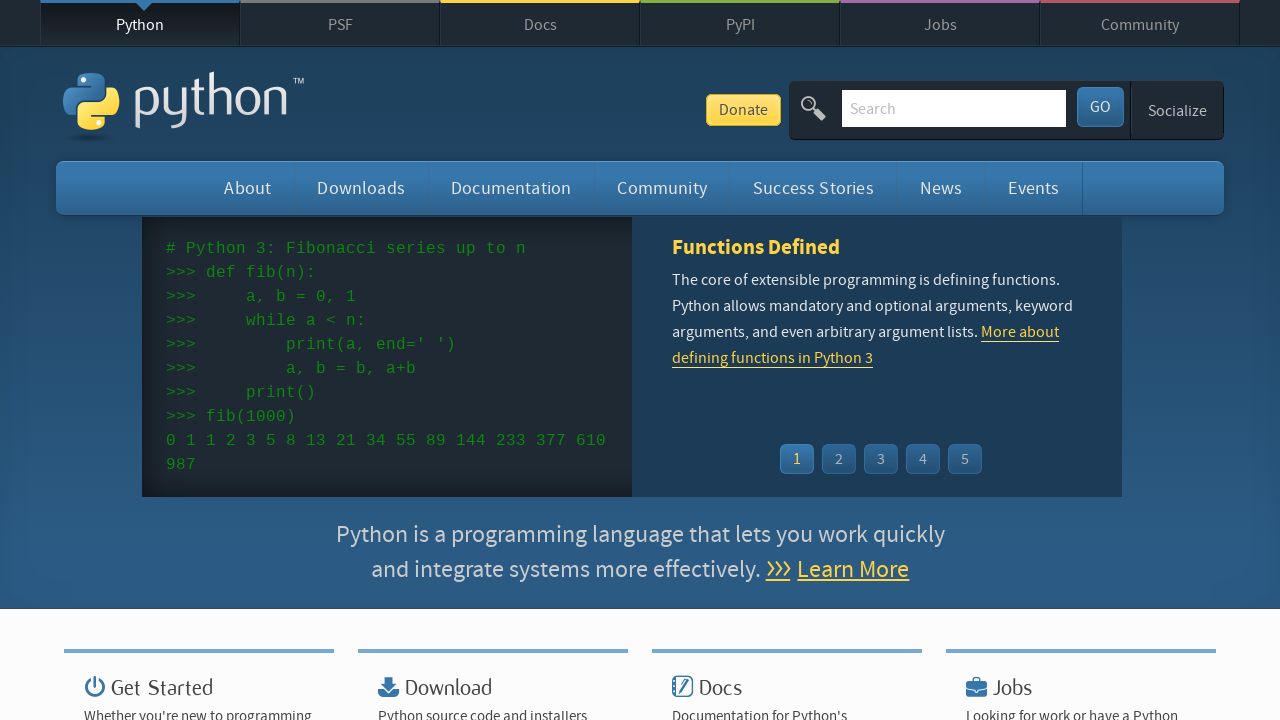

Filled search input field with 'pycon' on input[name='q']
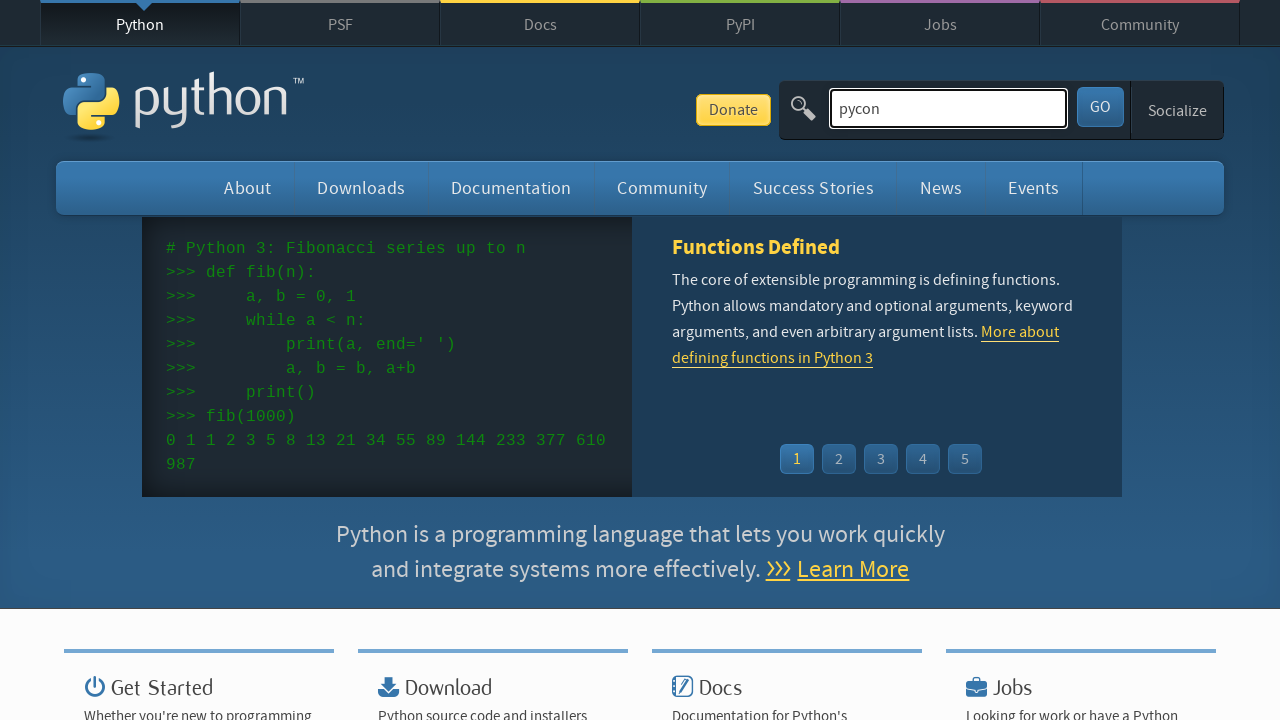

Pressed Enter to submit search query on input[name='q']
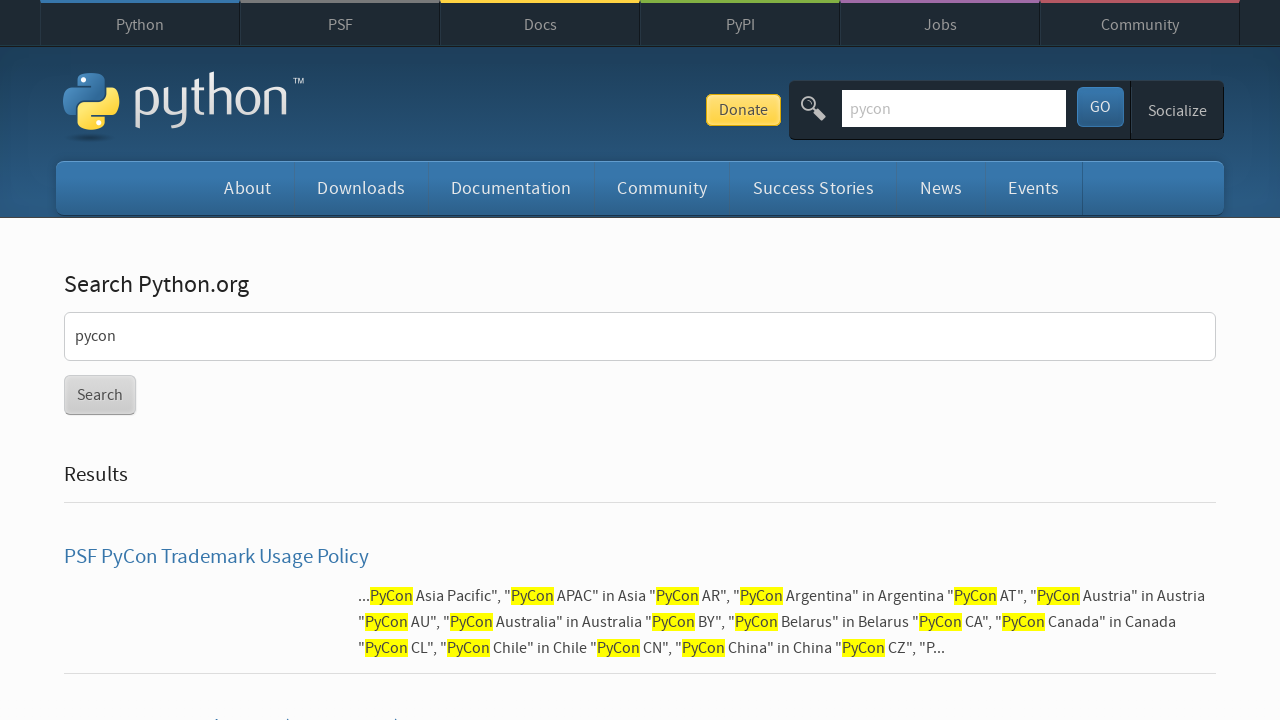

Waited for search results page to load (networkidle)
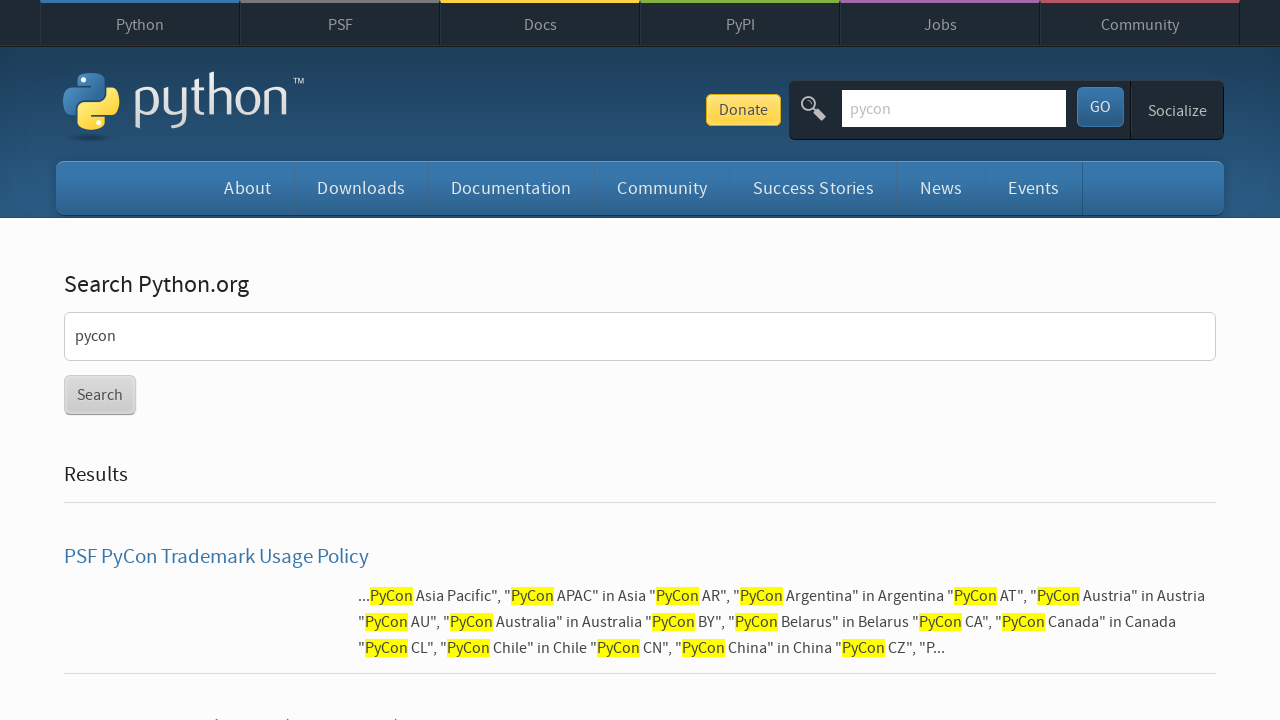

Verified that search results are displayed (no 'No results found' message)
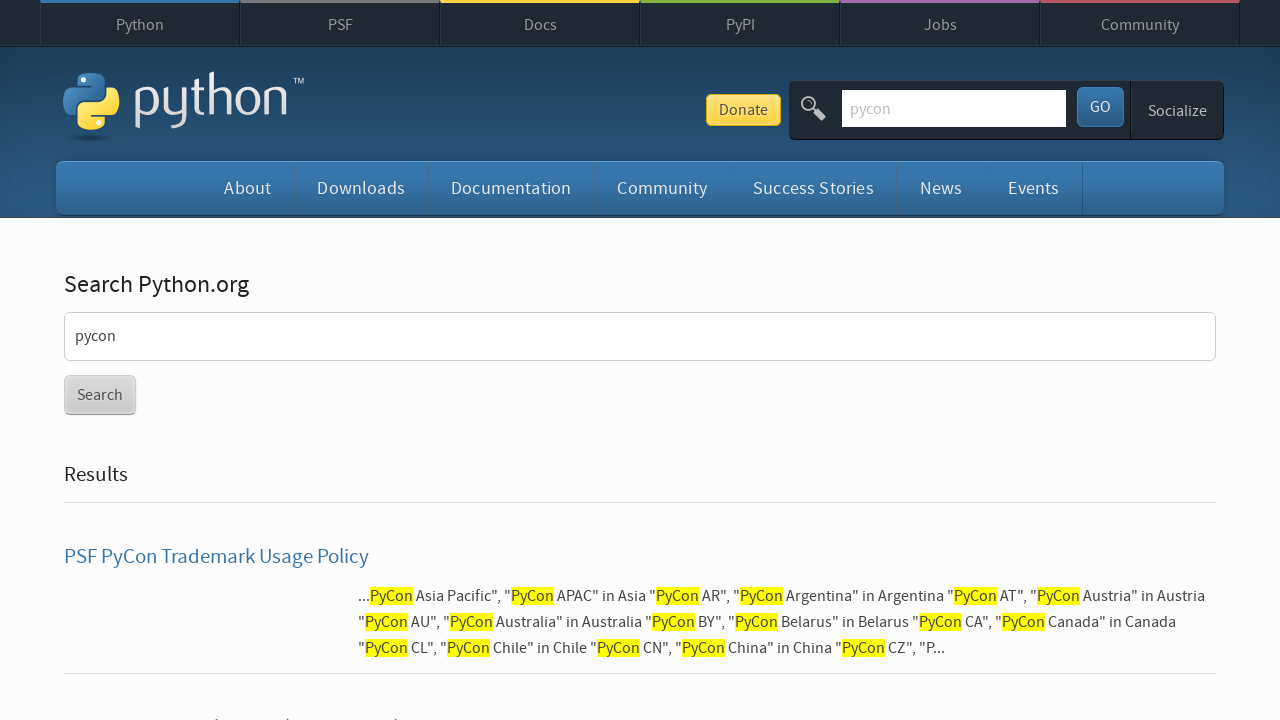

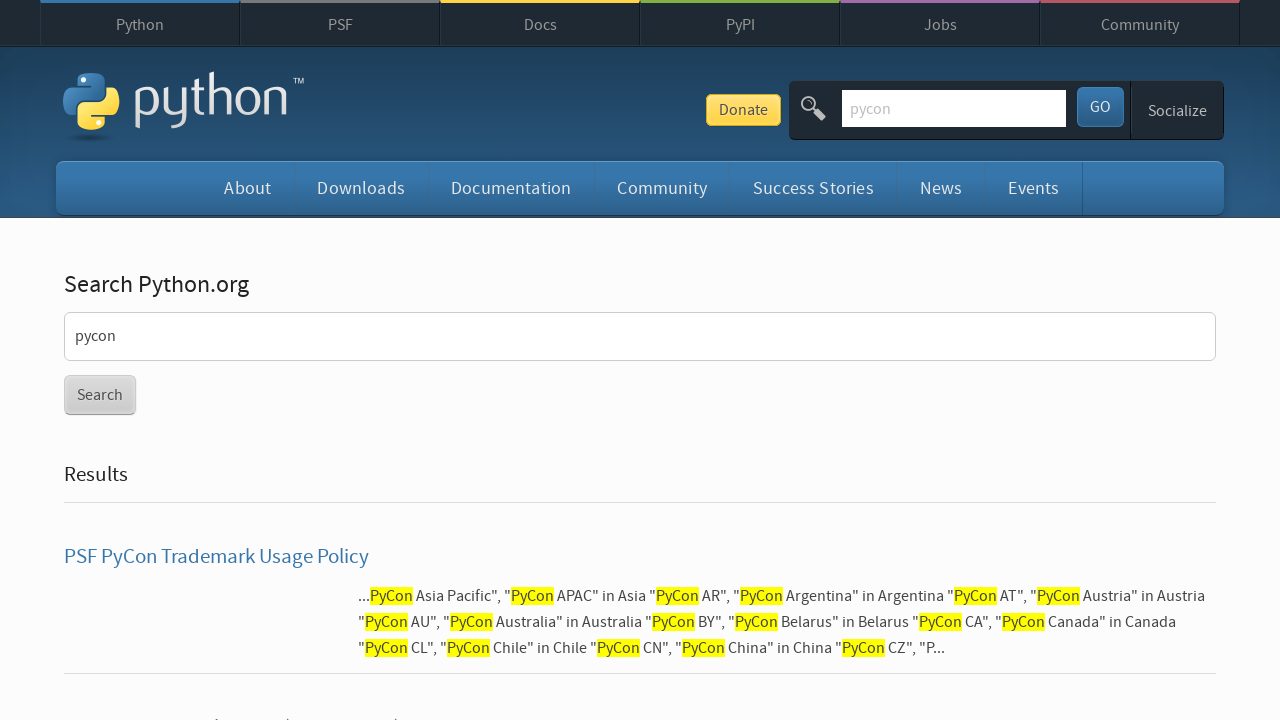